Navigates to a math challenge page, reads an input value from the page, calculates the result using the formula log(|12 * sin(x)|), and submits the answer in the input field.

Starting URL: http://suninjuly.github.io/math.html

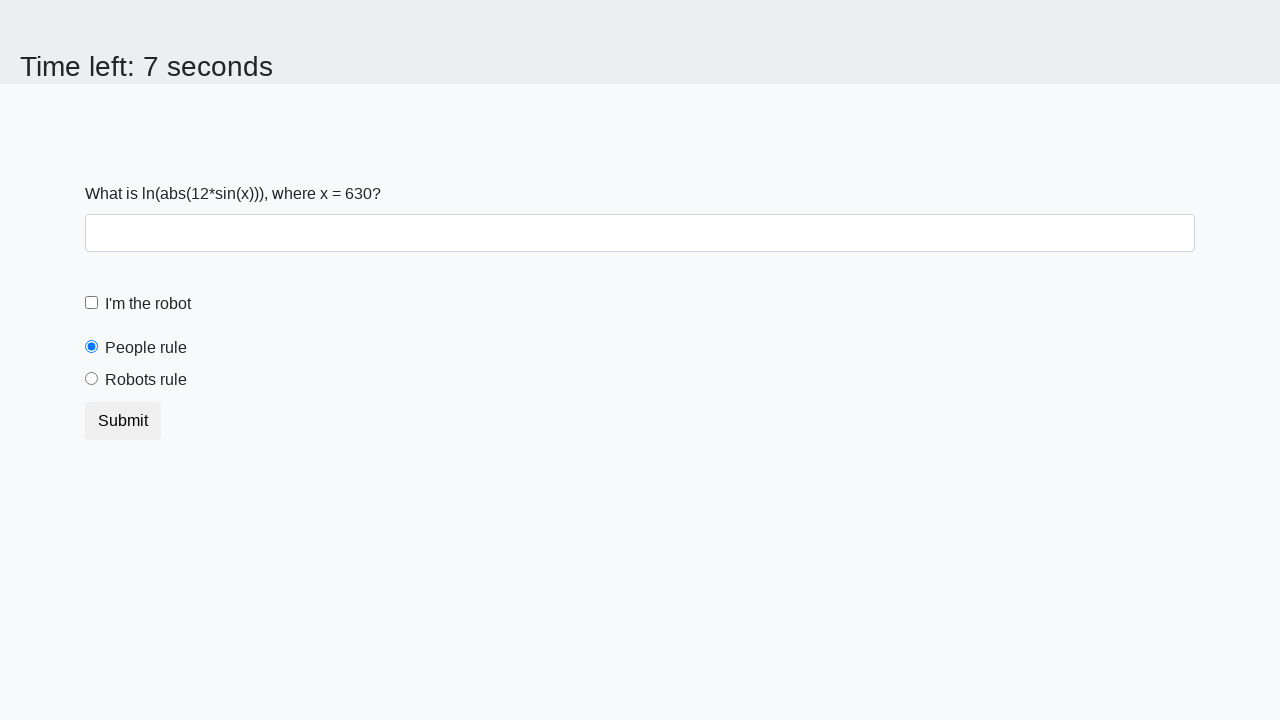

Navigated to math challenge page
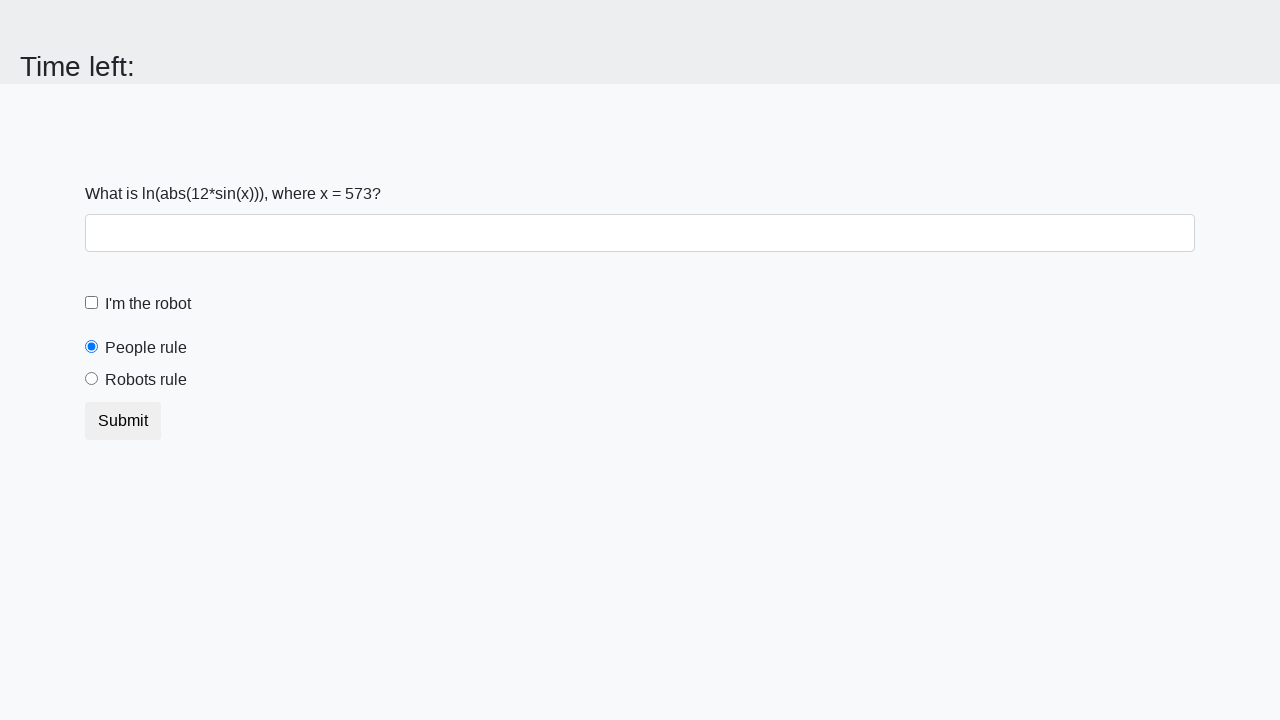

Located input_value element
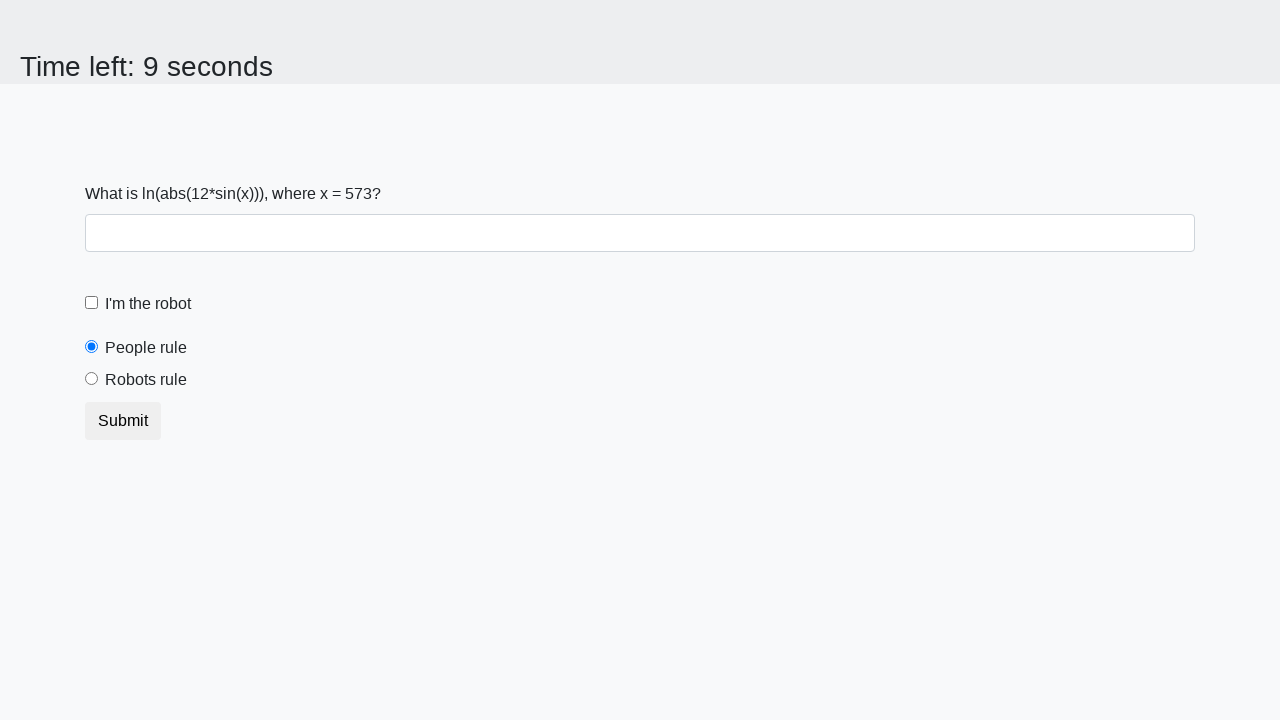

Read x value from page: 573
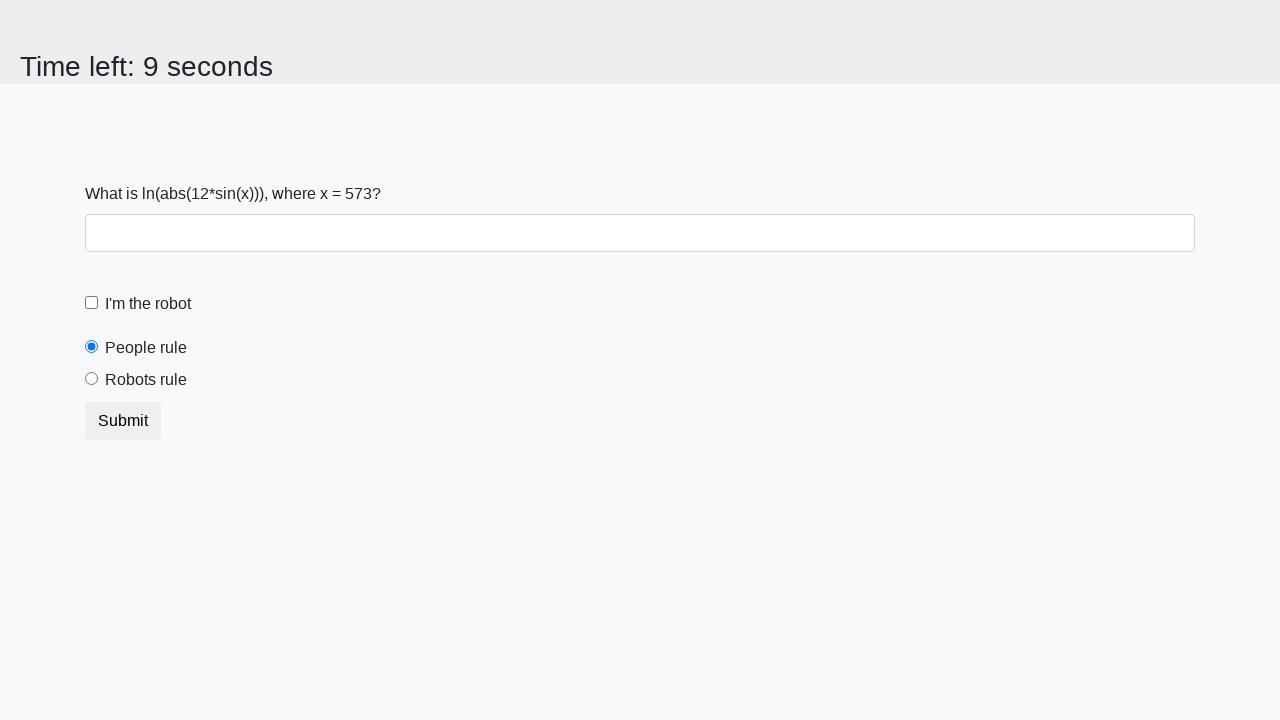

Calculated result using formula log(|12 * sin(x)|): 2.4257239995275452
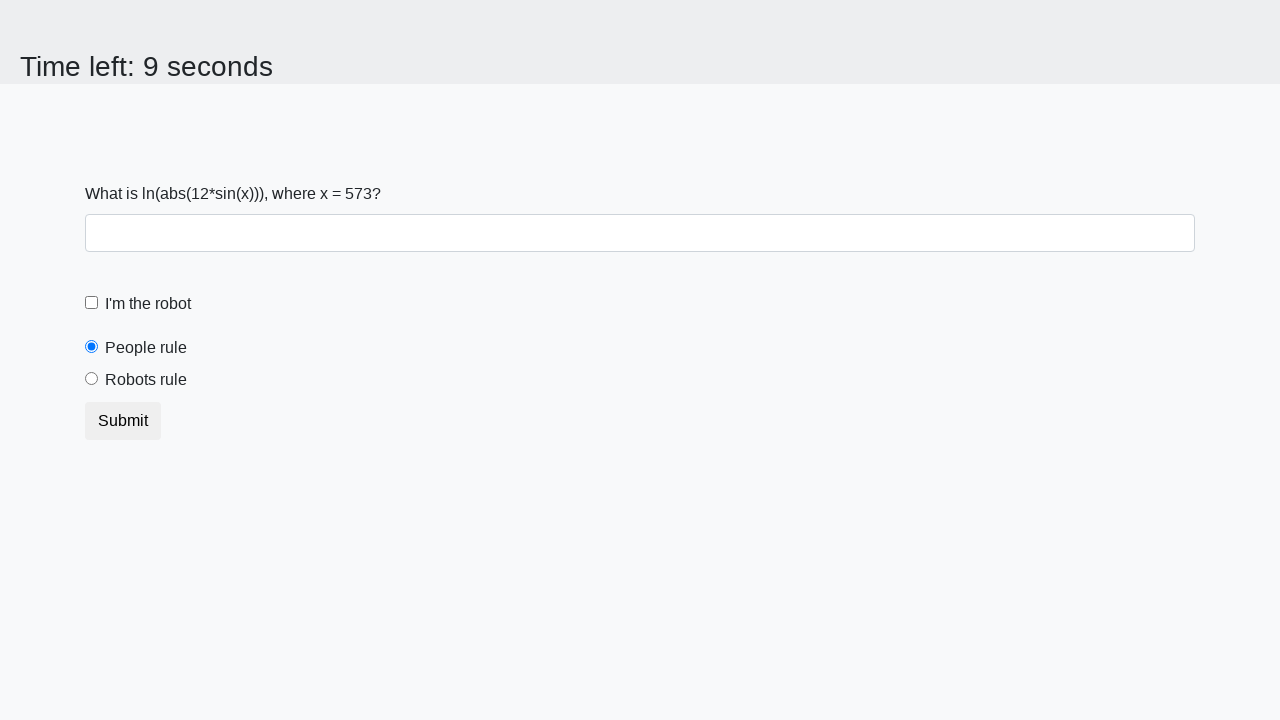

Filled answer field with calculated value: 2.4257239995275452 on #answer
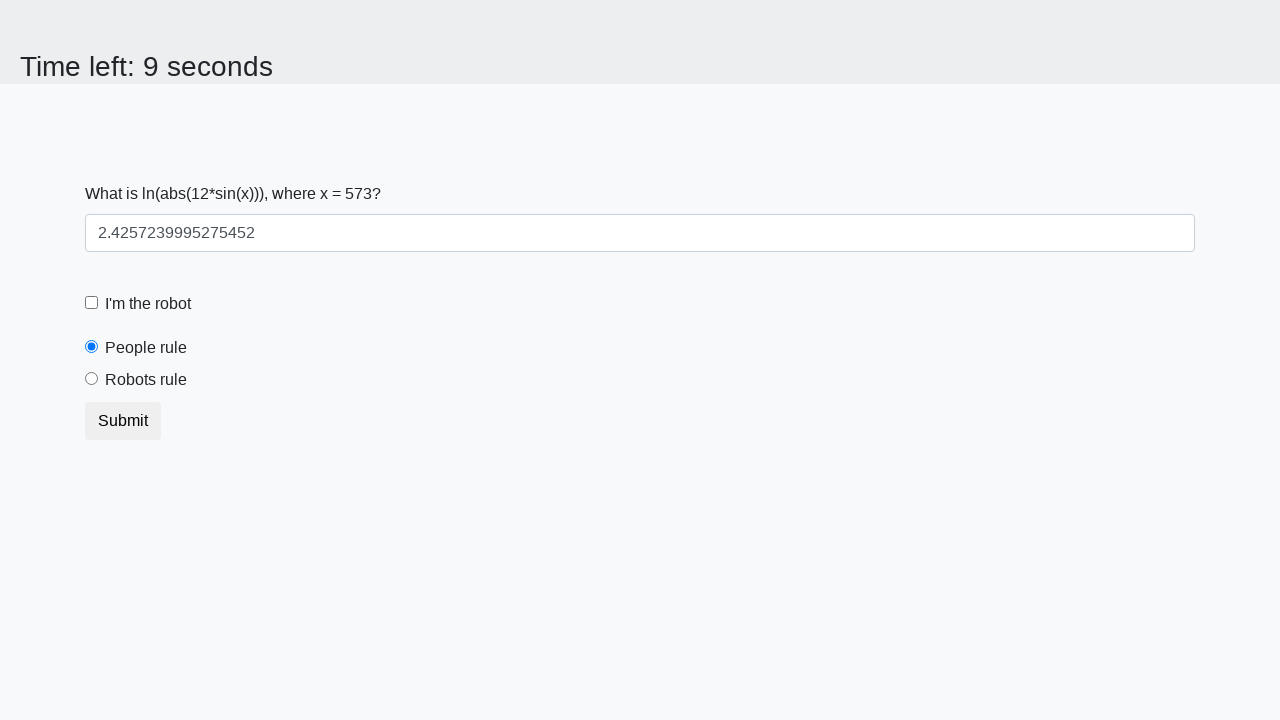

Clicked submit button at (123, 421) on button[type='submit']
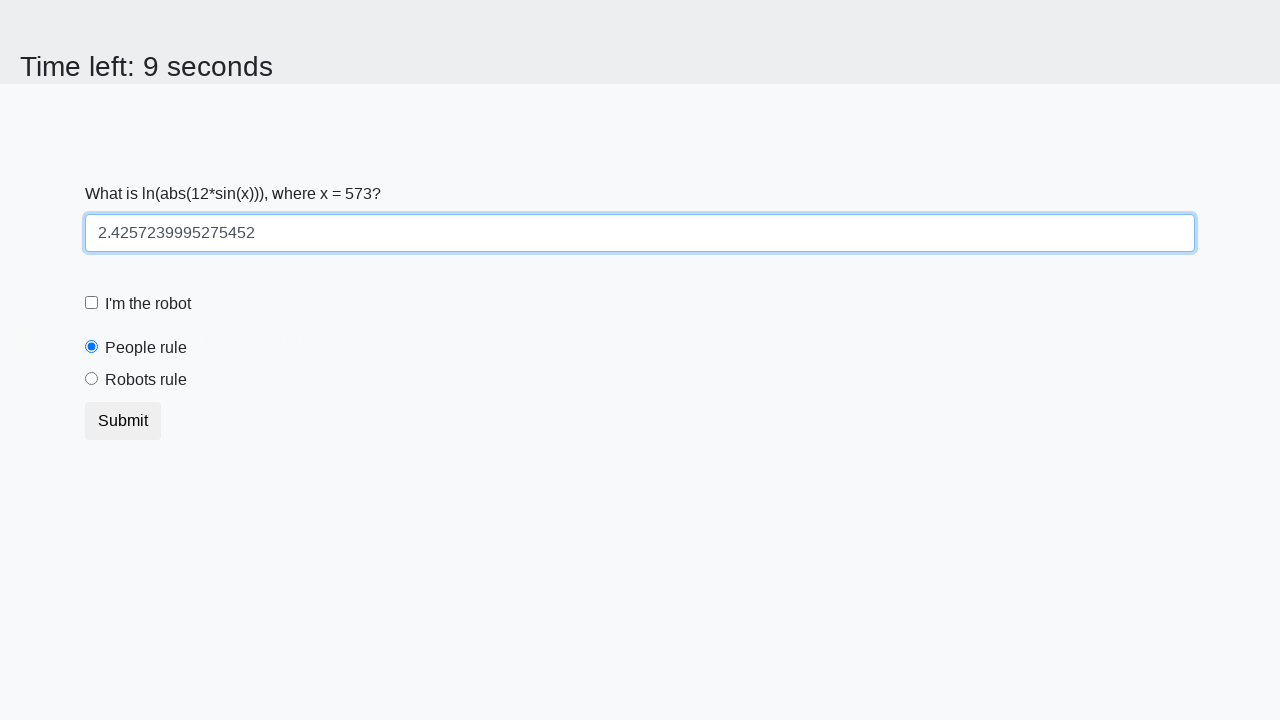

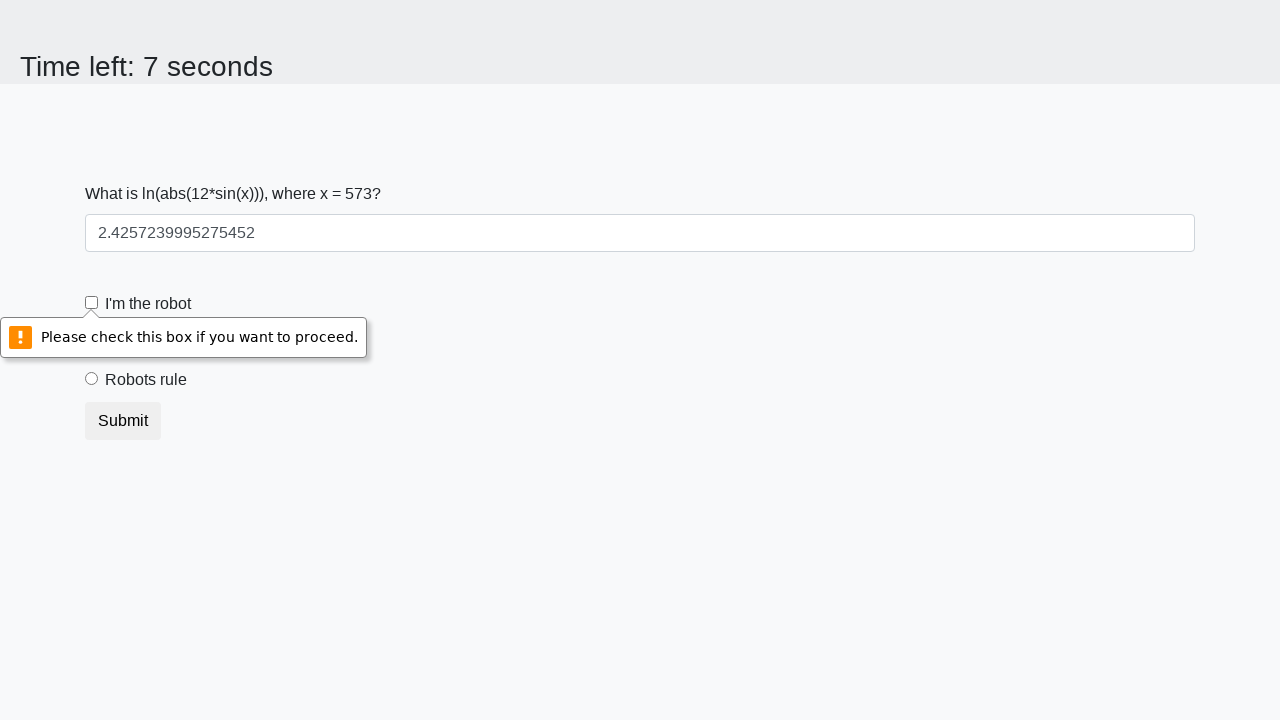